Tests clicking on Samsung Galaxy S7 product and verifying the price is displayed correctly

Starting URL: https://www.demoblaze.com/

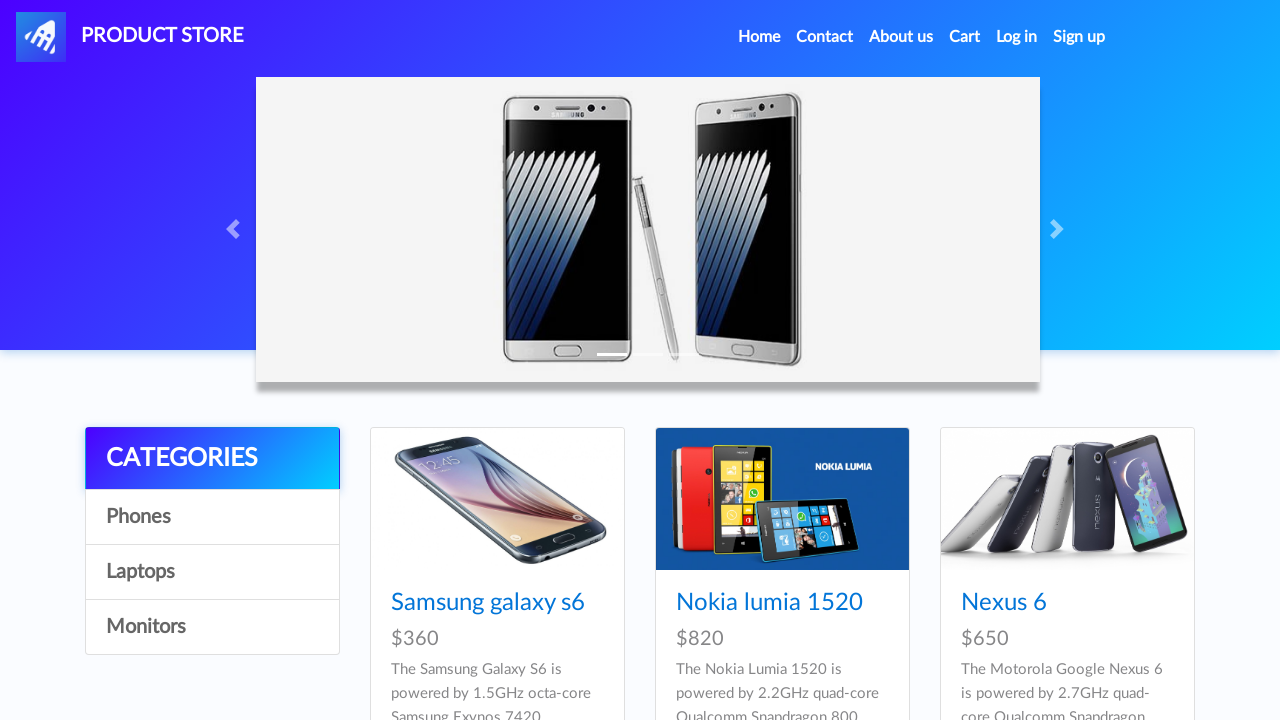

Clicked on Samsung Galaxy S7 product link at (488, 361) on xpath=//h4/a[@href='prod.html?idp_=4']
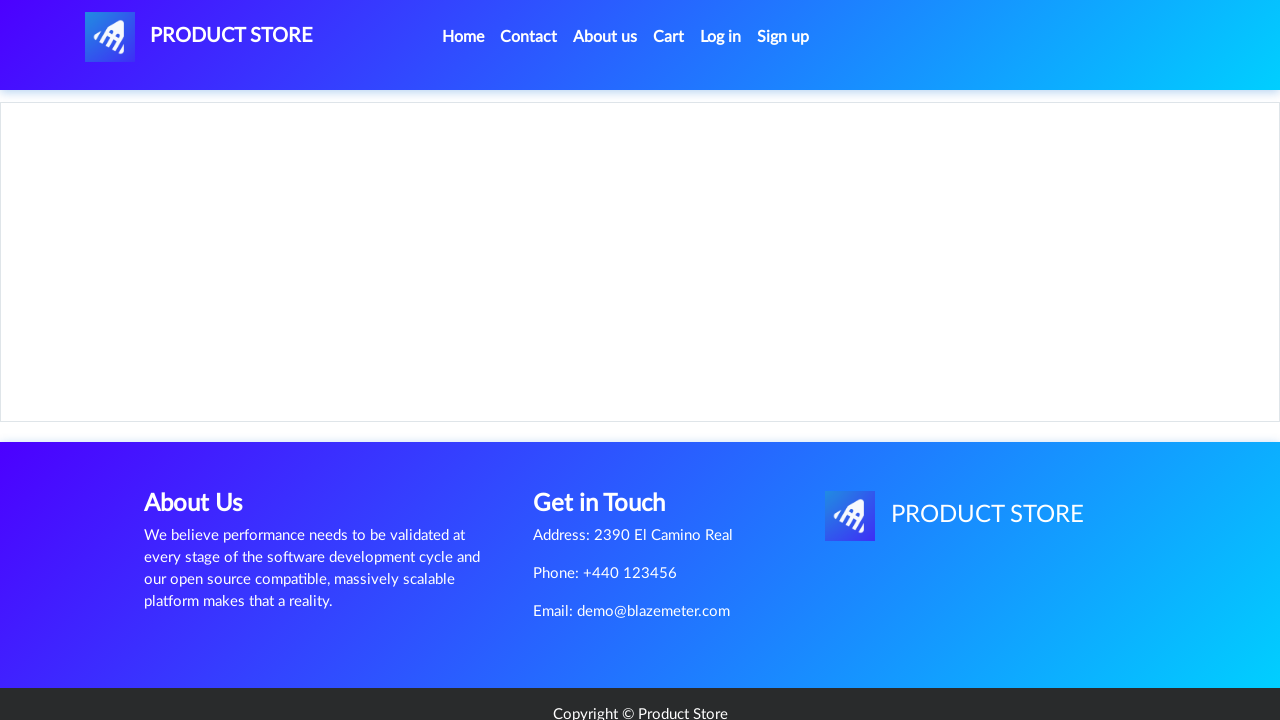

Product page loaded and price container is visible
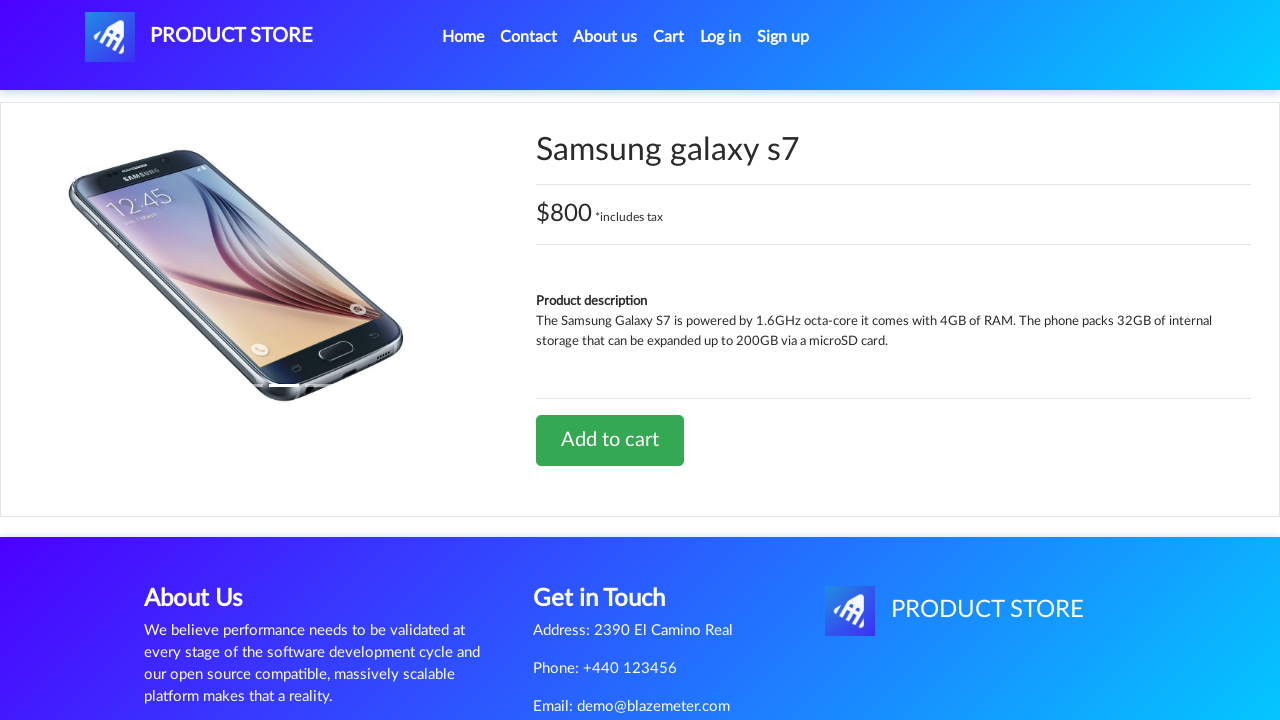

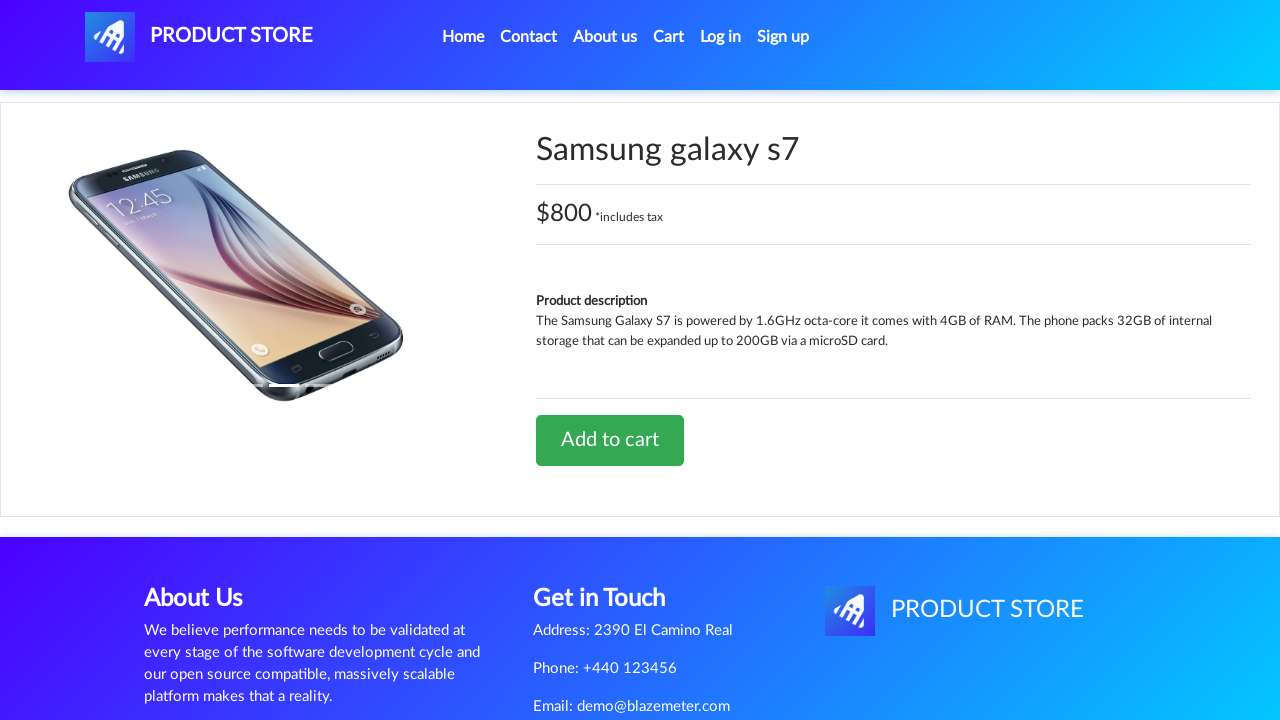